Tests basic form interaction by navigating to a test automation practice page and filling in a name field

Starting URL: http://testautomationpractice.blogspot.com/

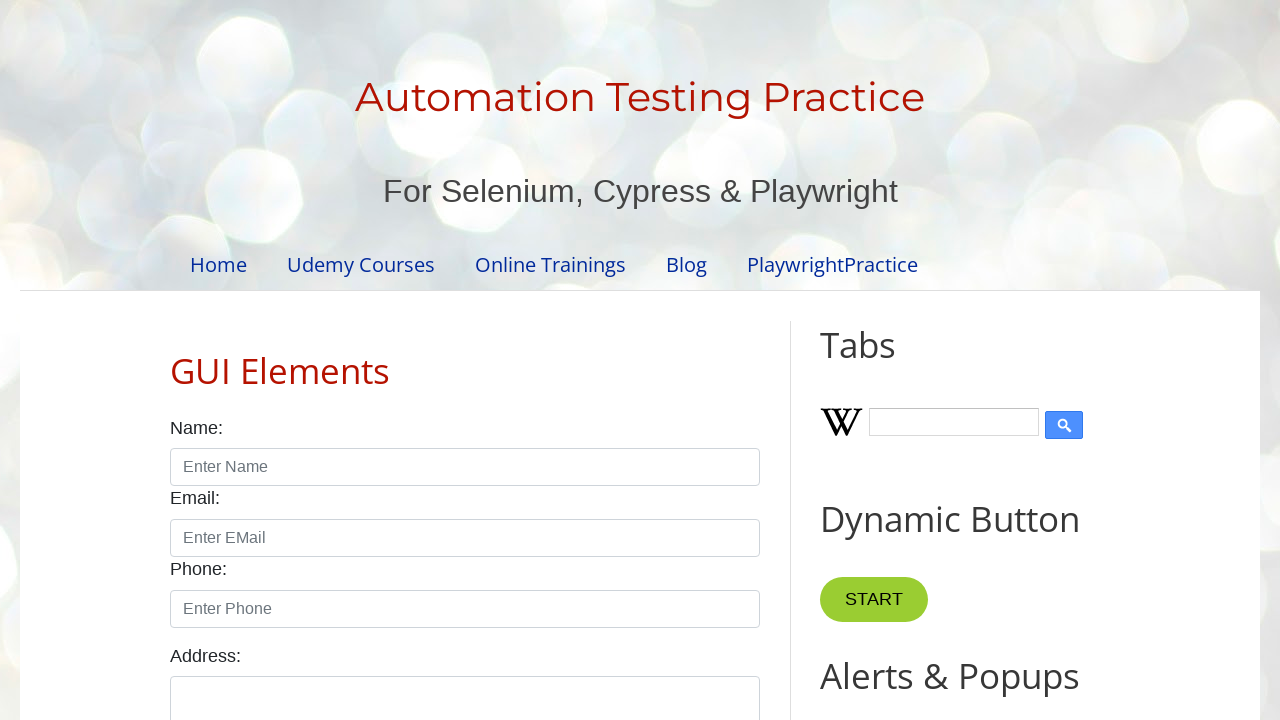

Filled name field with 'Amit' on #name
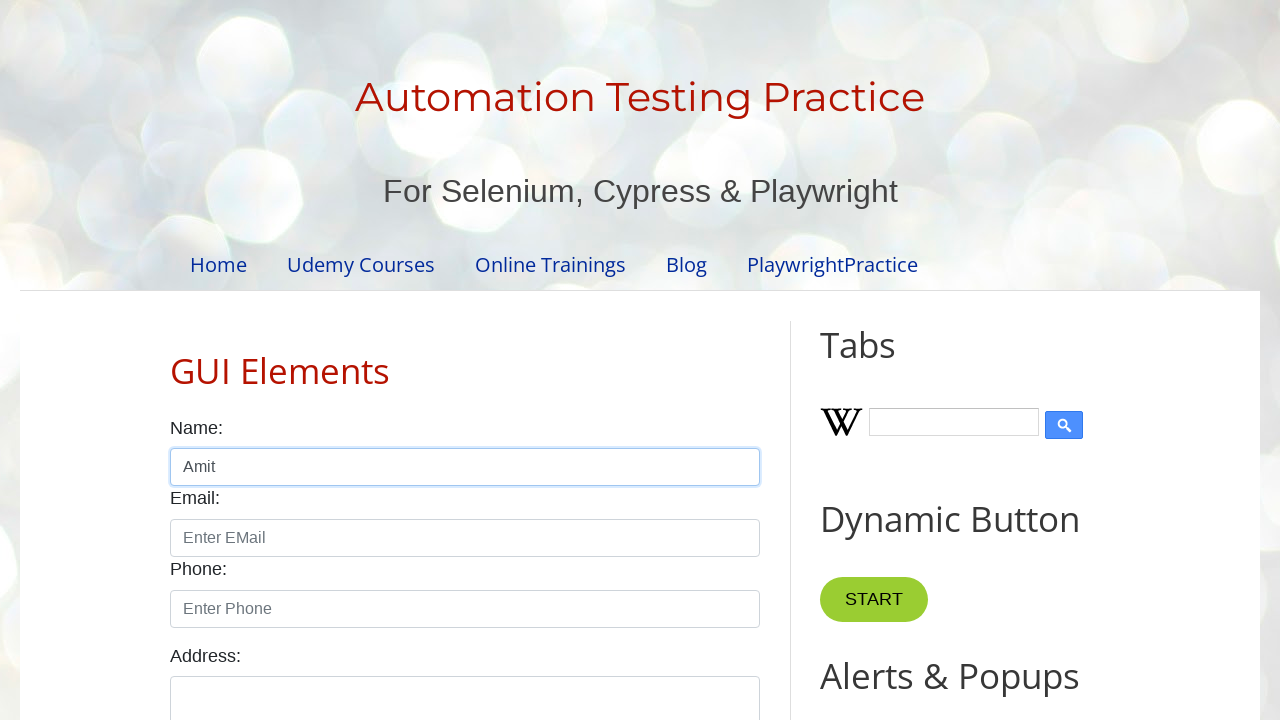

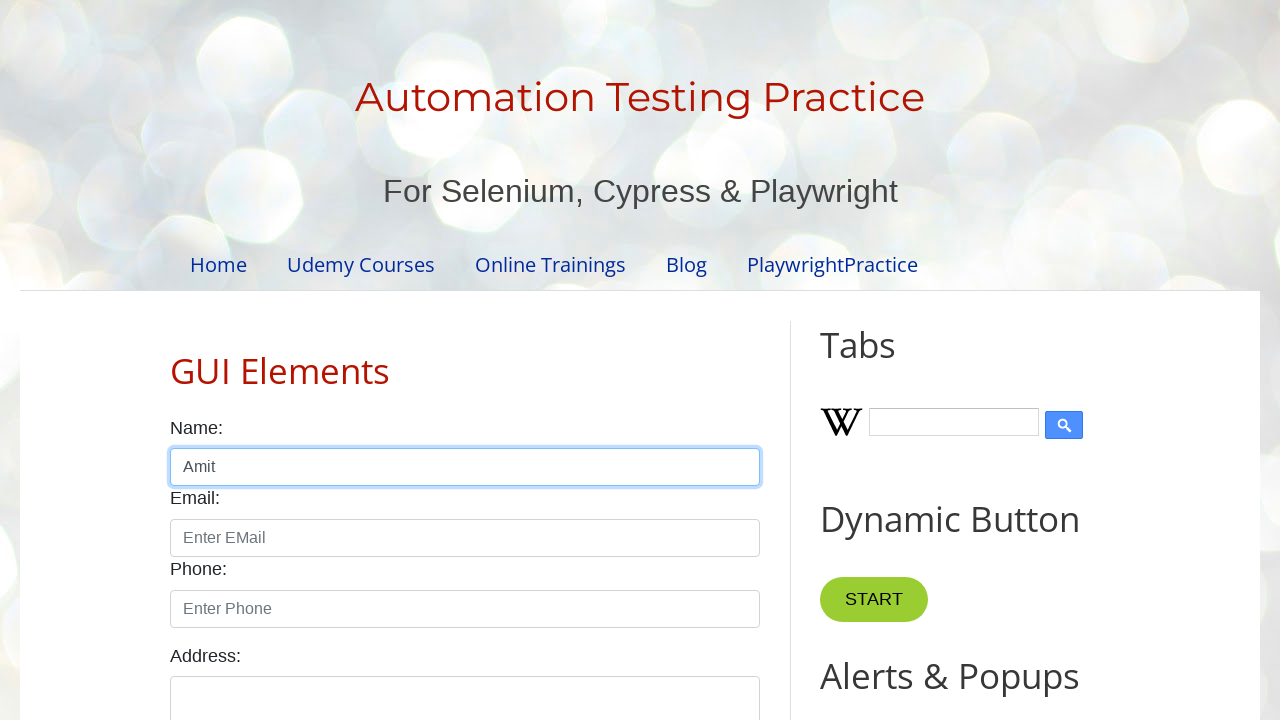